Tests filtering to display only completed todo items.

Starting URL: https://demo.playwright.dev/todomvc

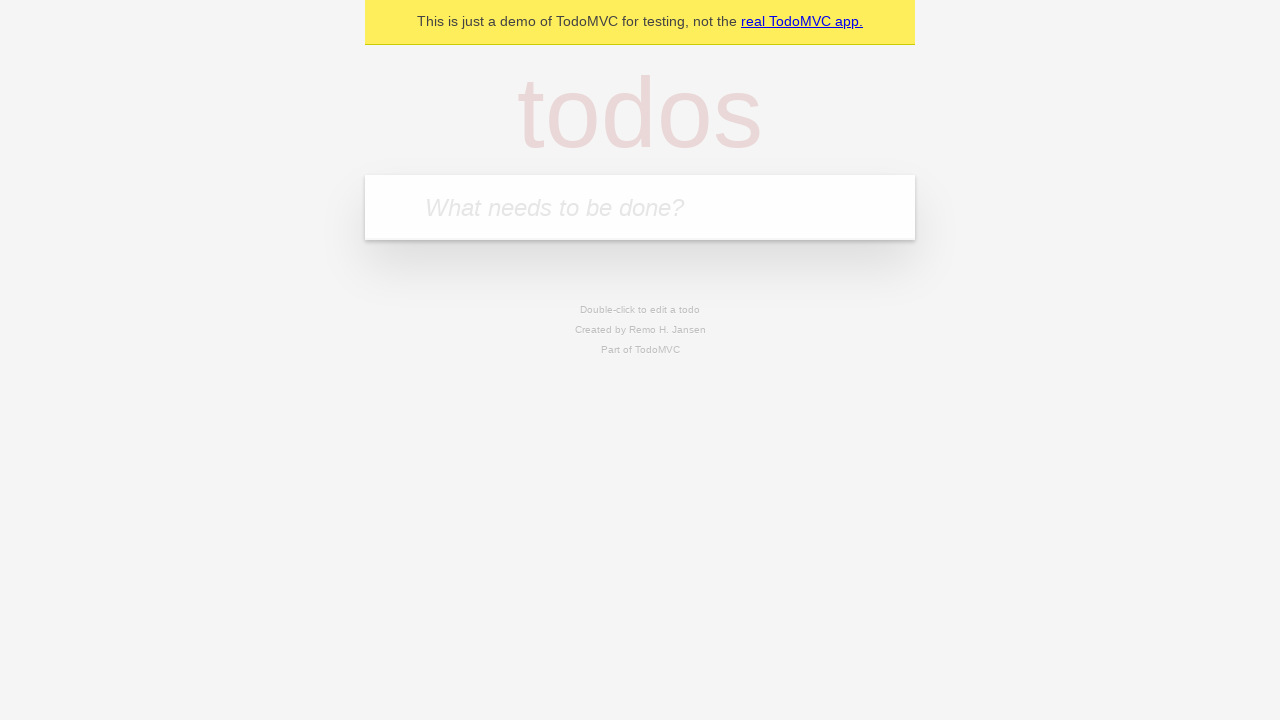

Filled todo input field with 'test 01' on internal:attr=[placeholder="What needs to be done?"i]
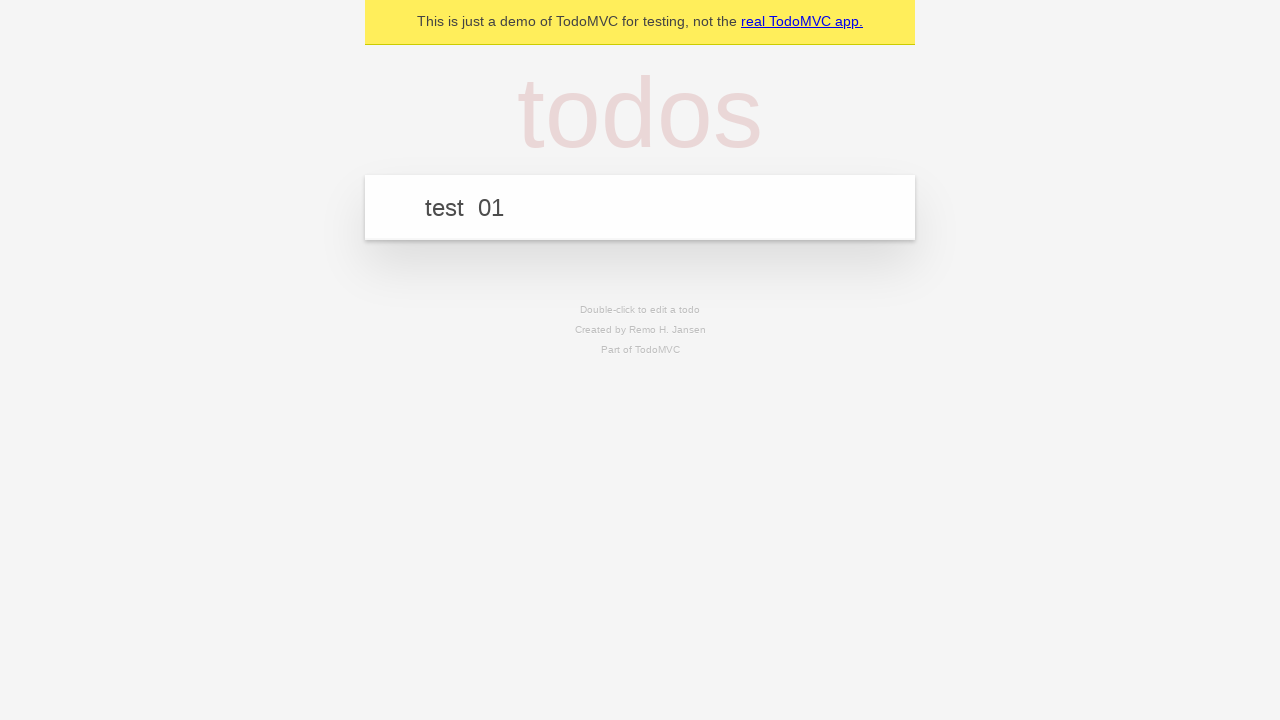

Pressed Enter to add first todo item on internal:attr=[placeholder="What needs to be done?"i]
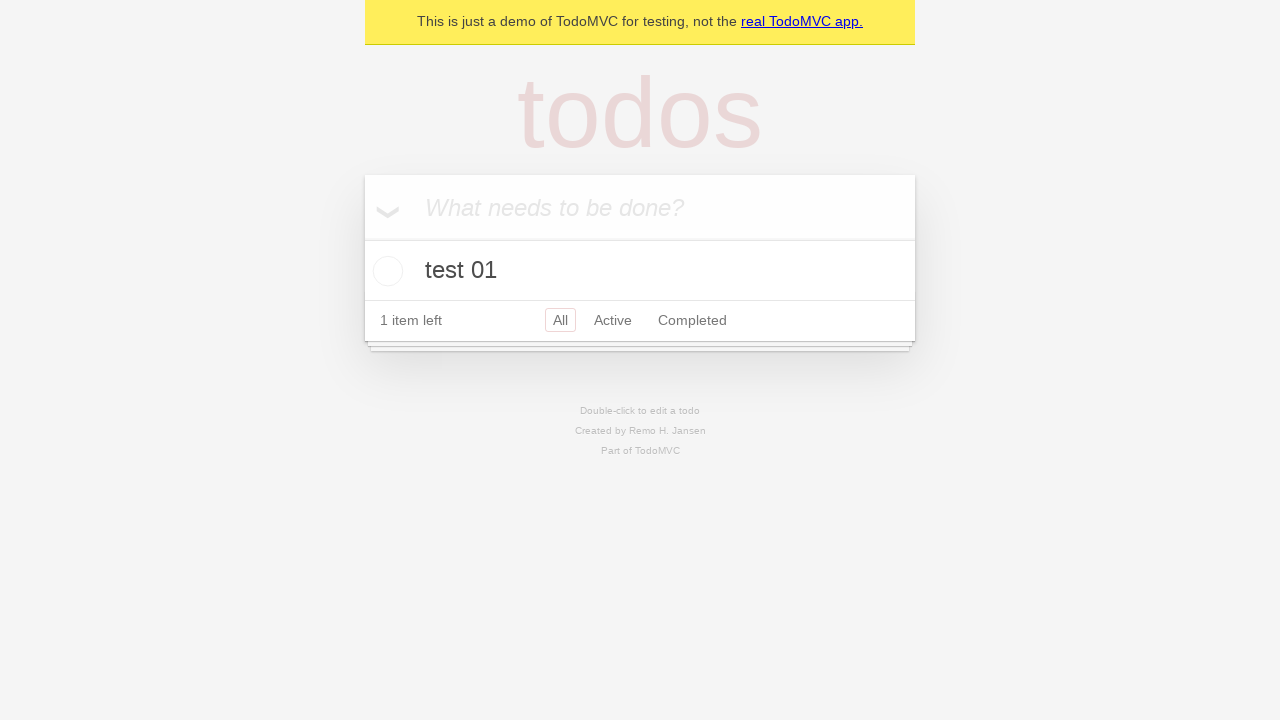

Filled todo input field with 'test 02' on internal:attr=[placeholder="What needs to be done?"i]
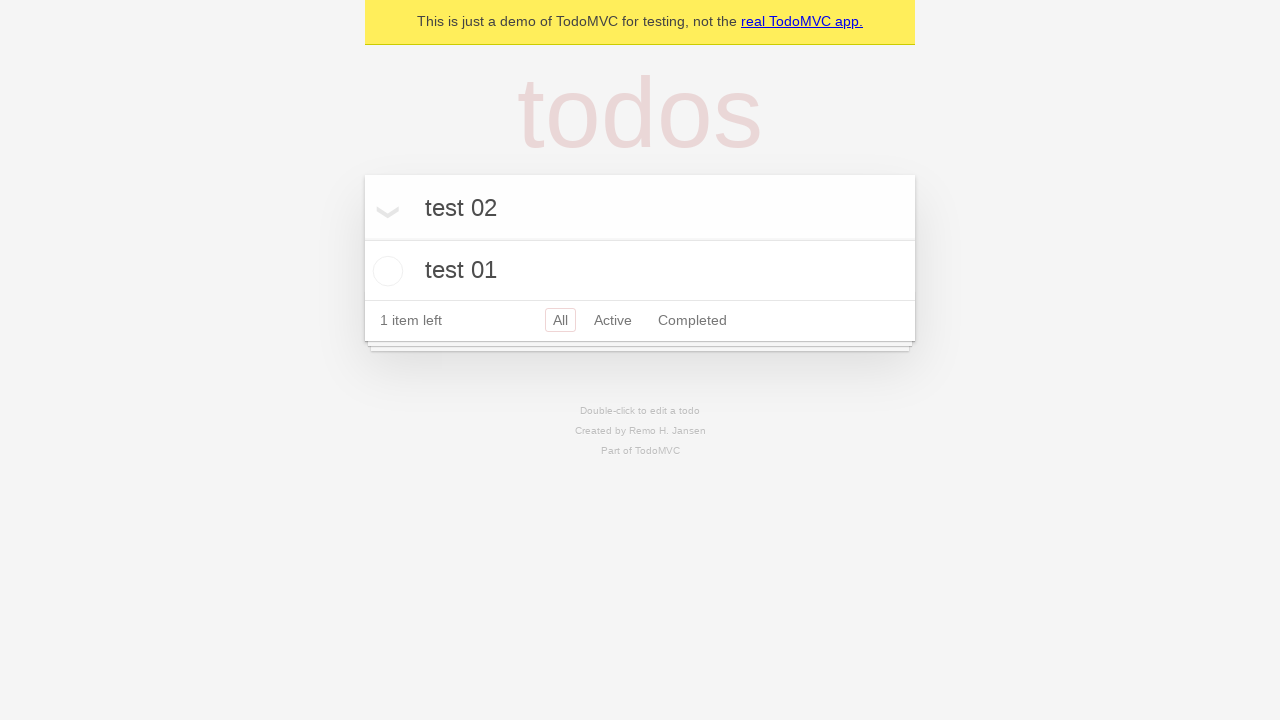

Pressed Enter to add second todo item on internal:attr=[placeholder="What needs to be done?"i]
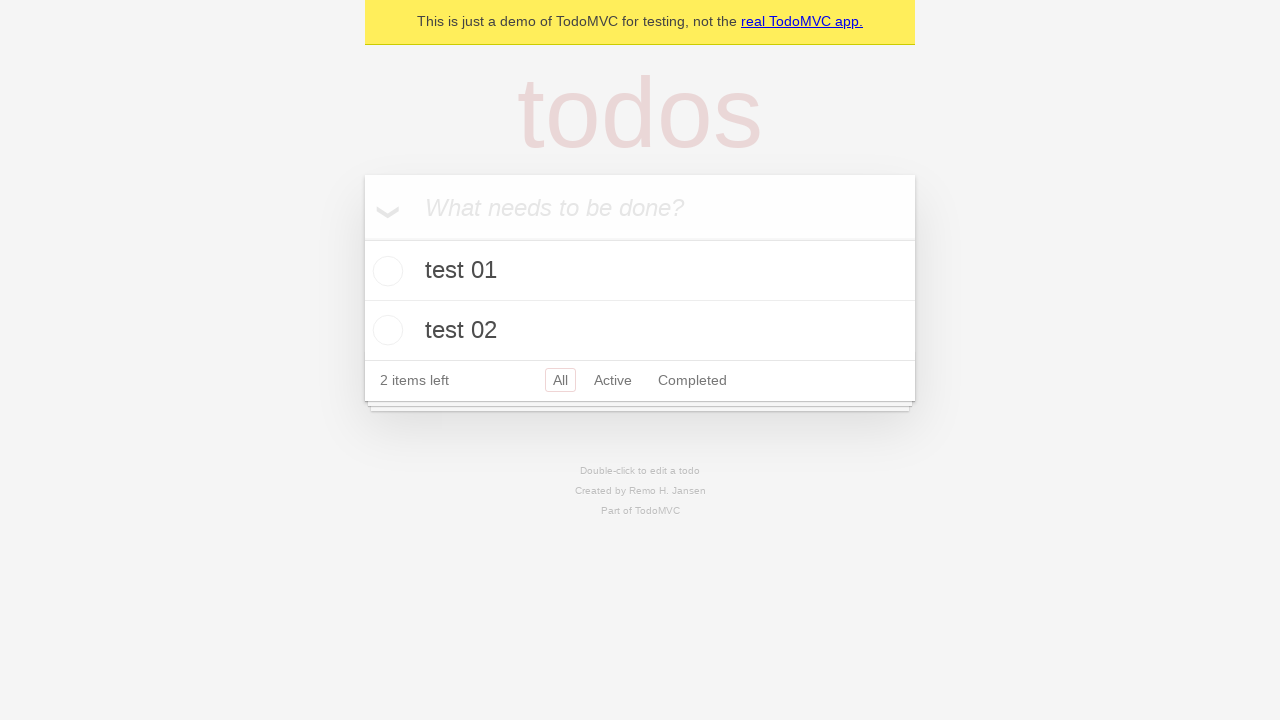

Filled todo input field with 'test 03' on internal:attr=[placeholder="What needs to be done?"i]
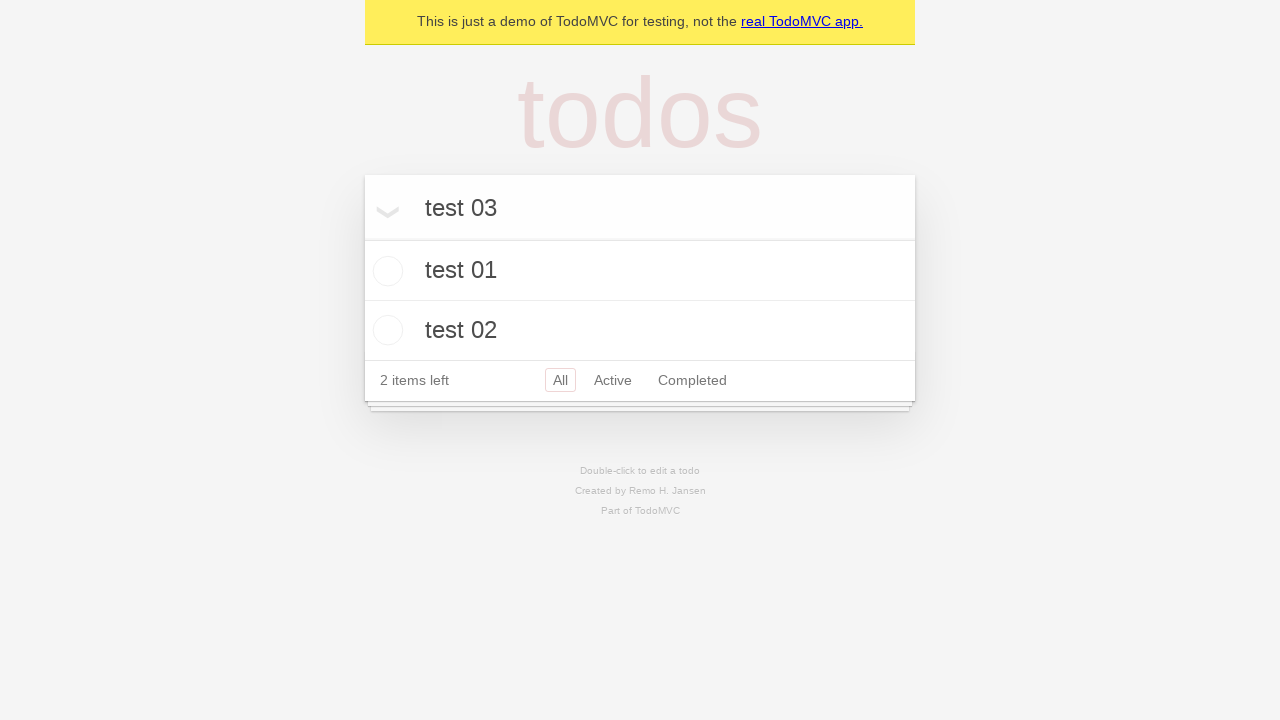

Pressed Enter to add third todo item on internal:attr=[placeholder="What needs to be done?"i]
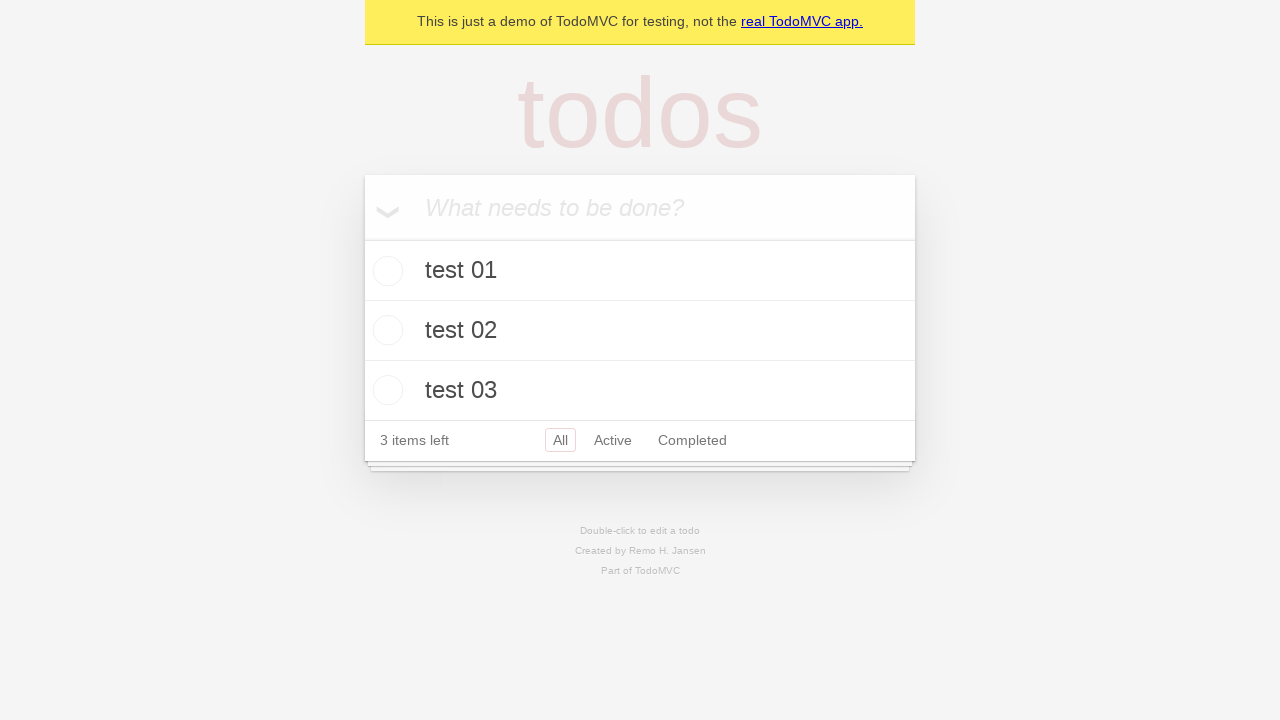

Checked the second todo item as completed at (385, 330) on internal:testid=[data-testid="todo-item"s] >> nth=1 >> internal:role=checkbox
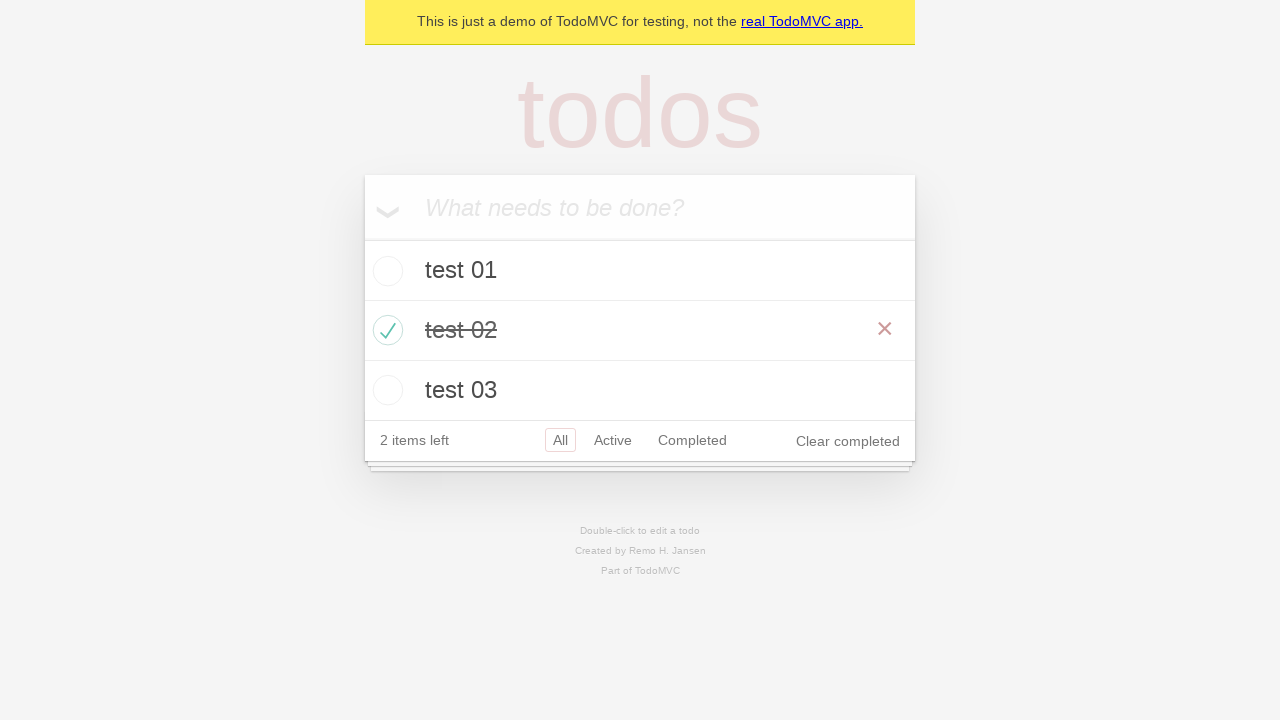

Clicked Completed filter to display only completed items at (692, 440) on internal:role=link[name="Completed"i]
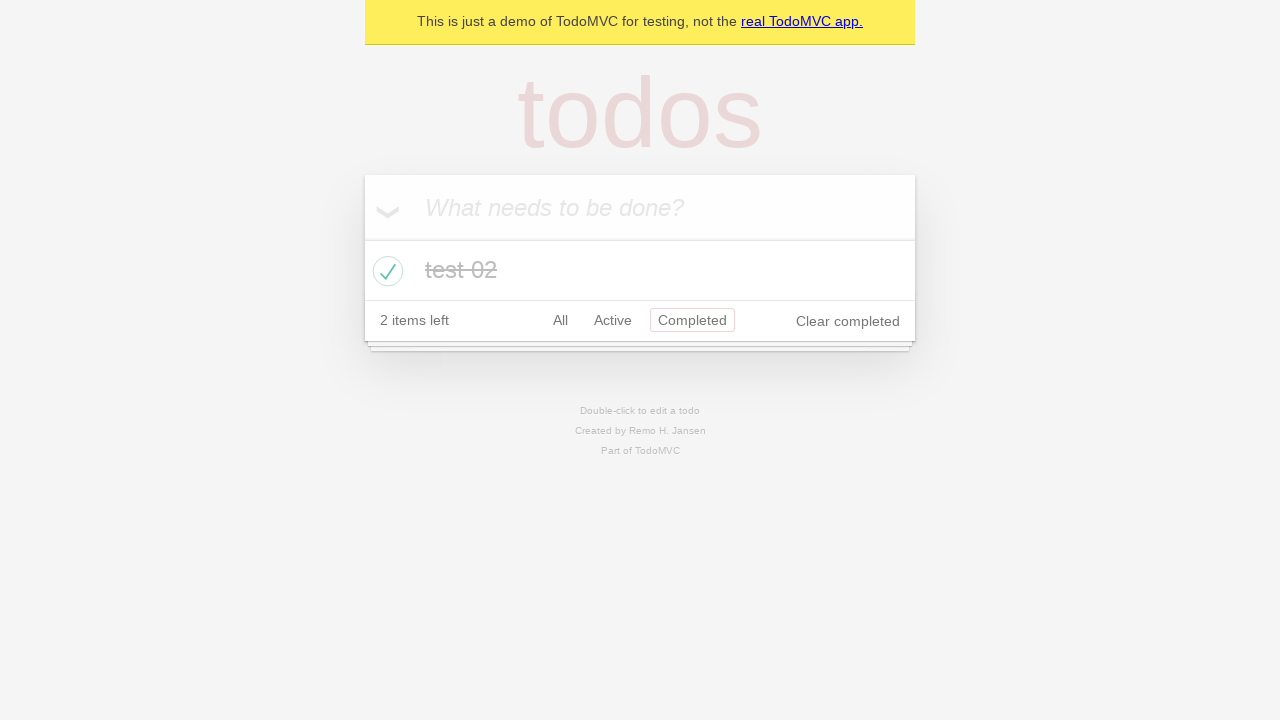

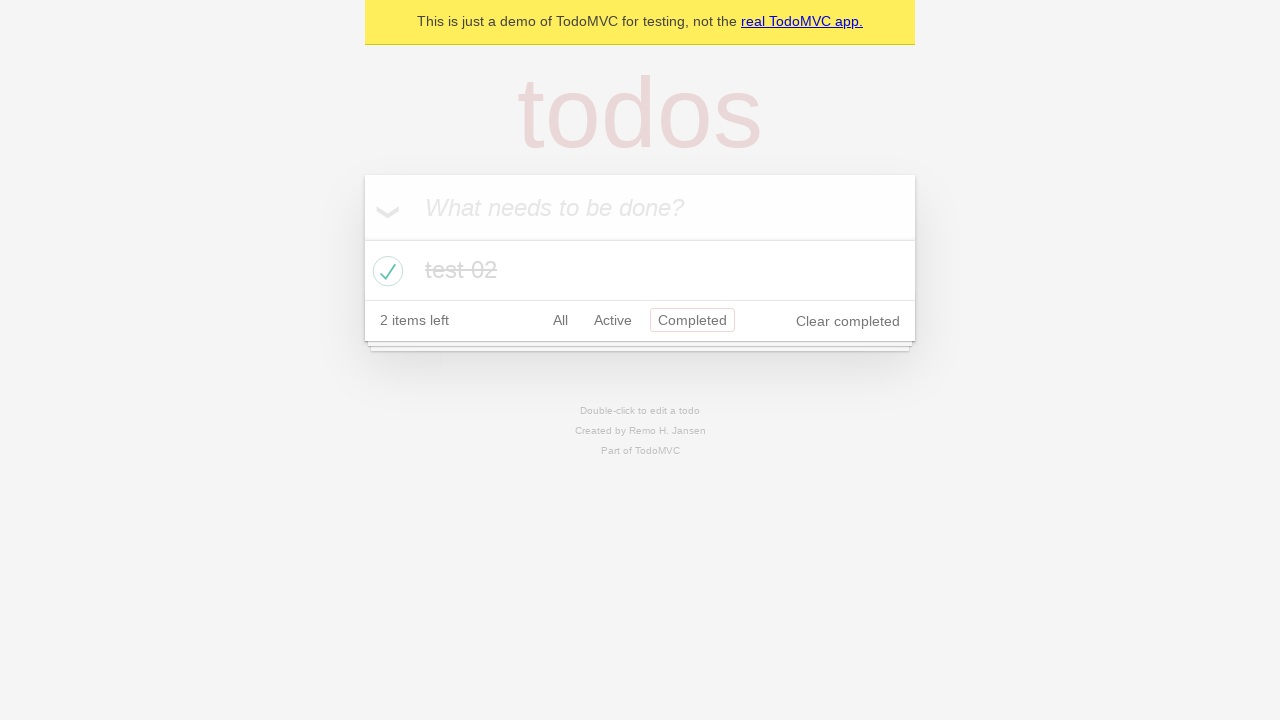